Navigates to Flipkart homepage and closes the login popup if it appears

Starting URL: https://www.flipkart.com/

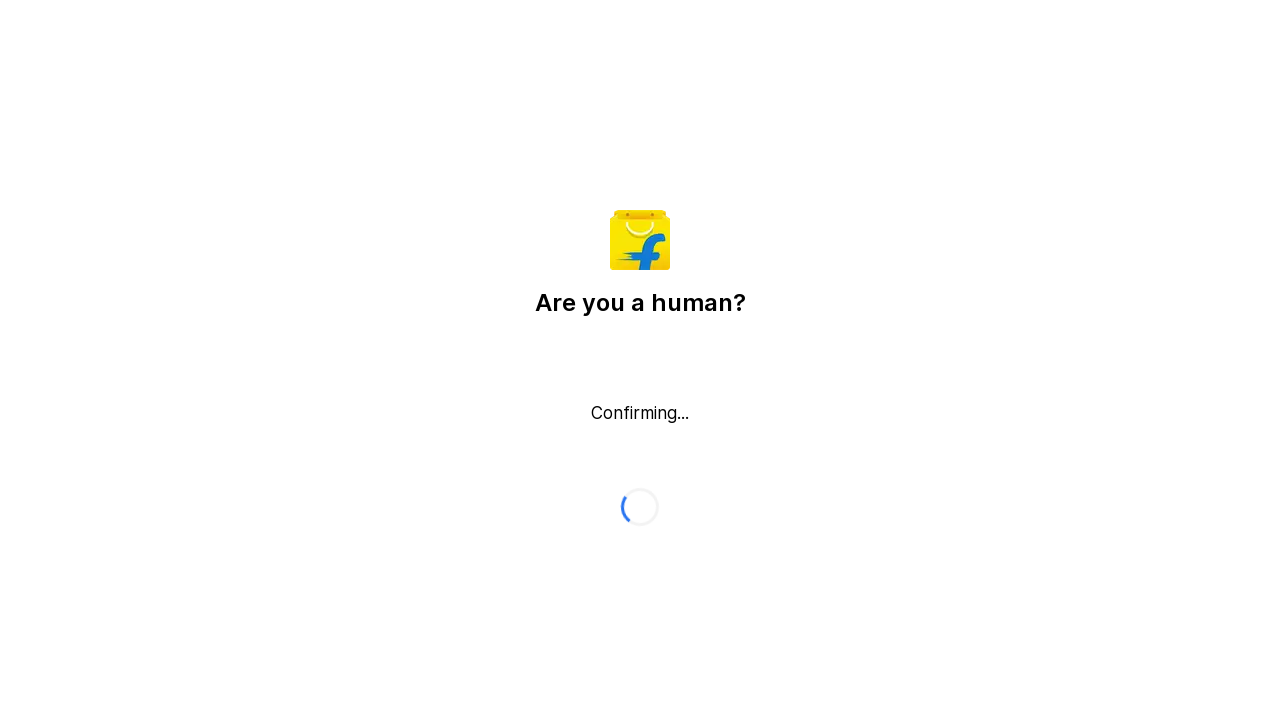

Navigated to Flipkart homepage
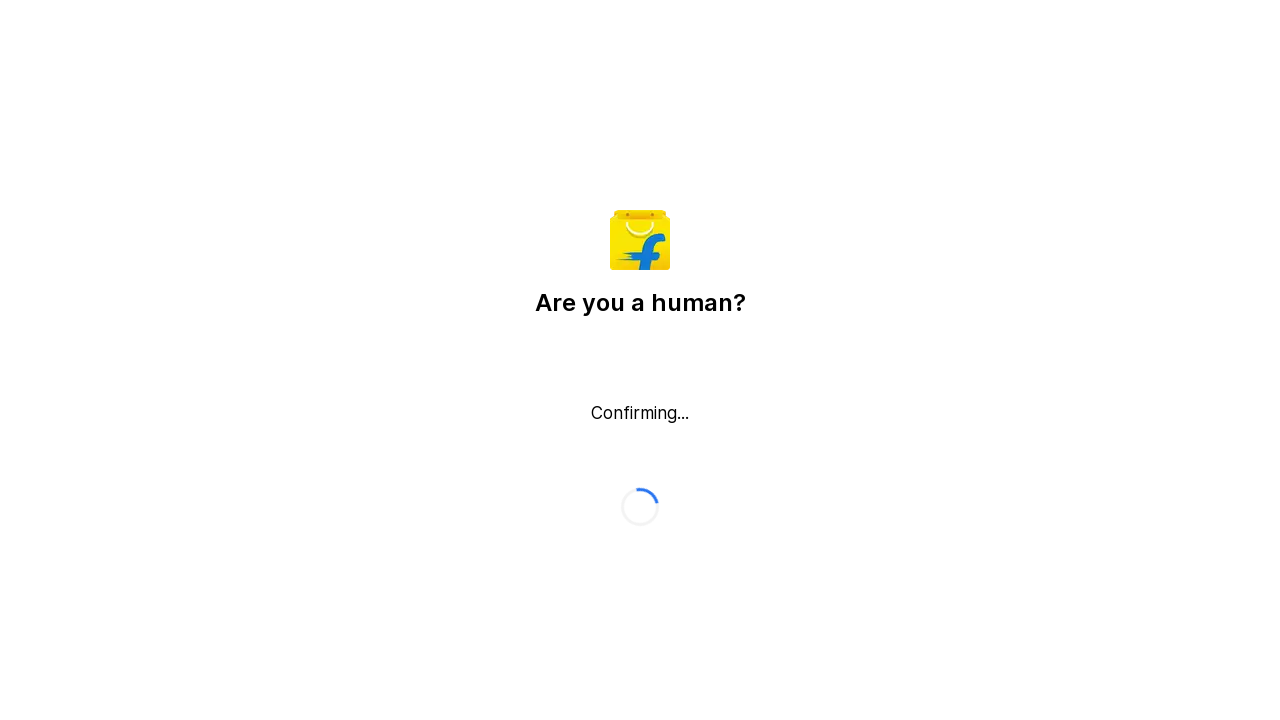

Login popup not found or already closed on xpath=//span[@class='_30XB9F']
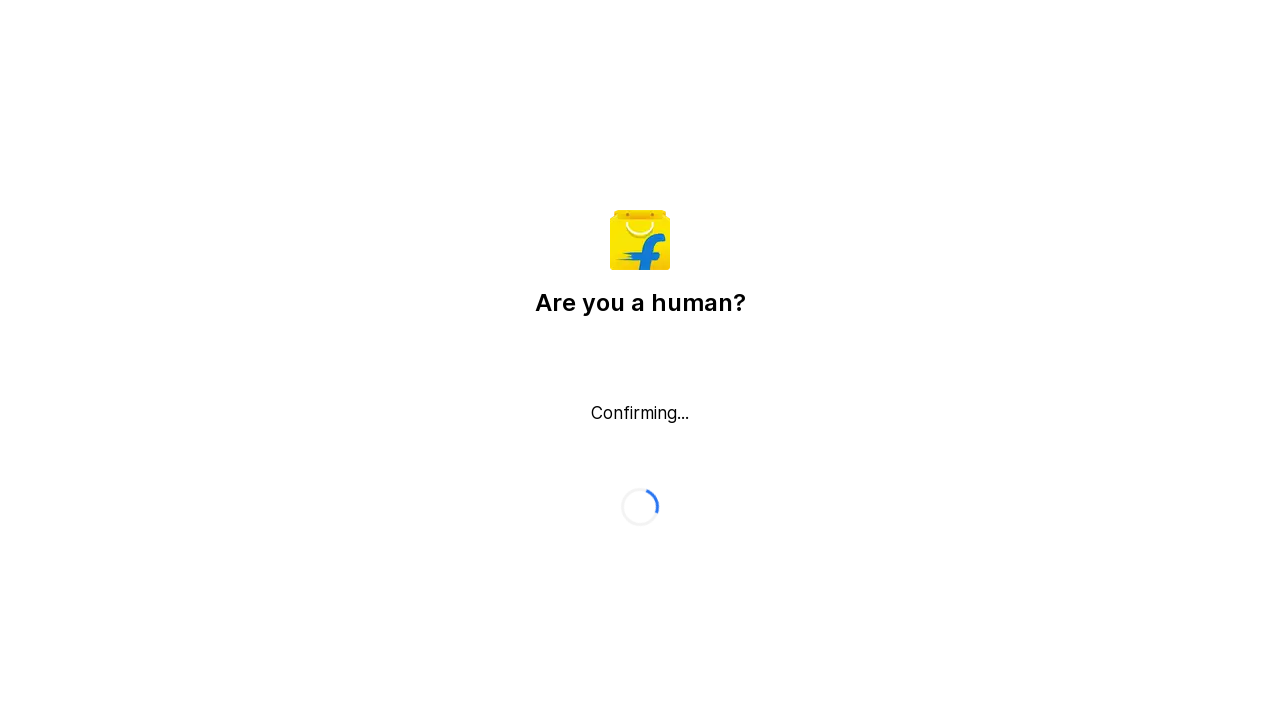

Waited for page to fully load
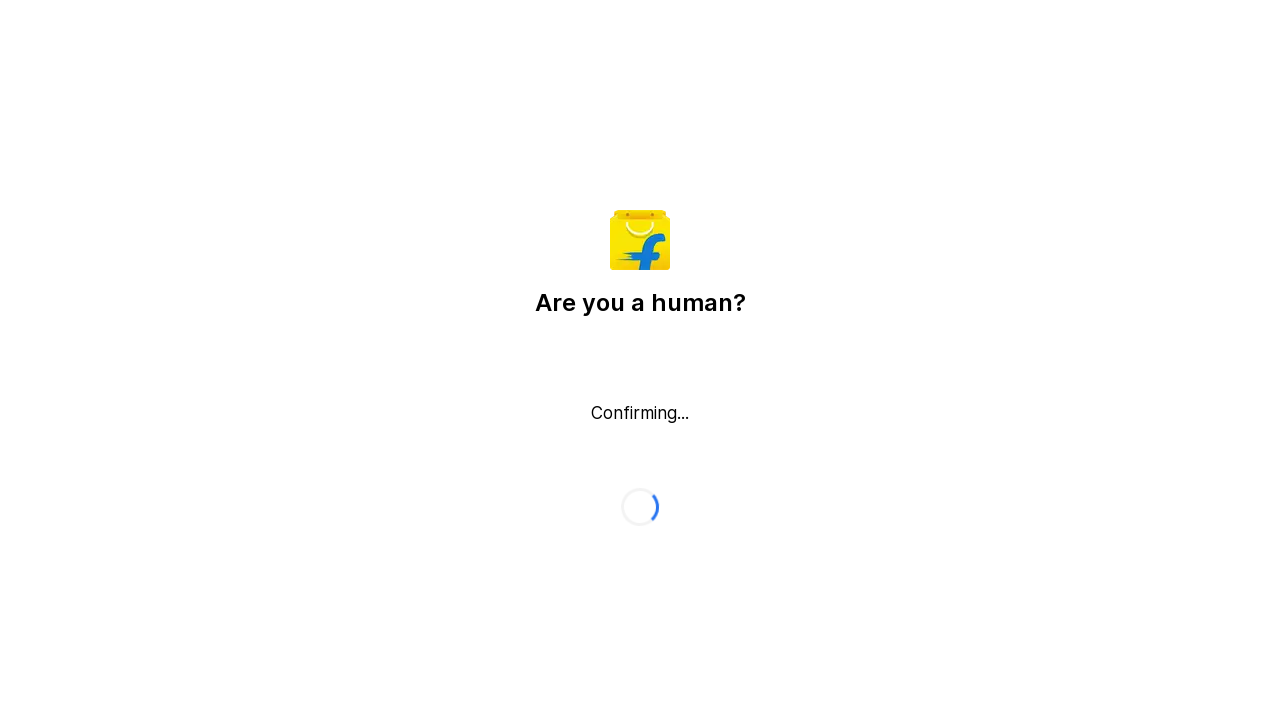

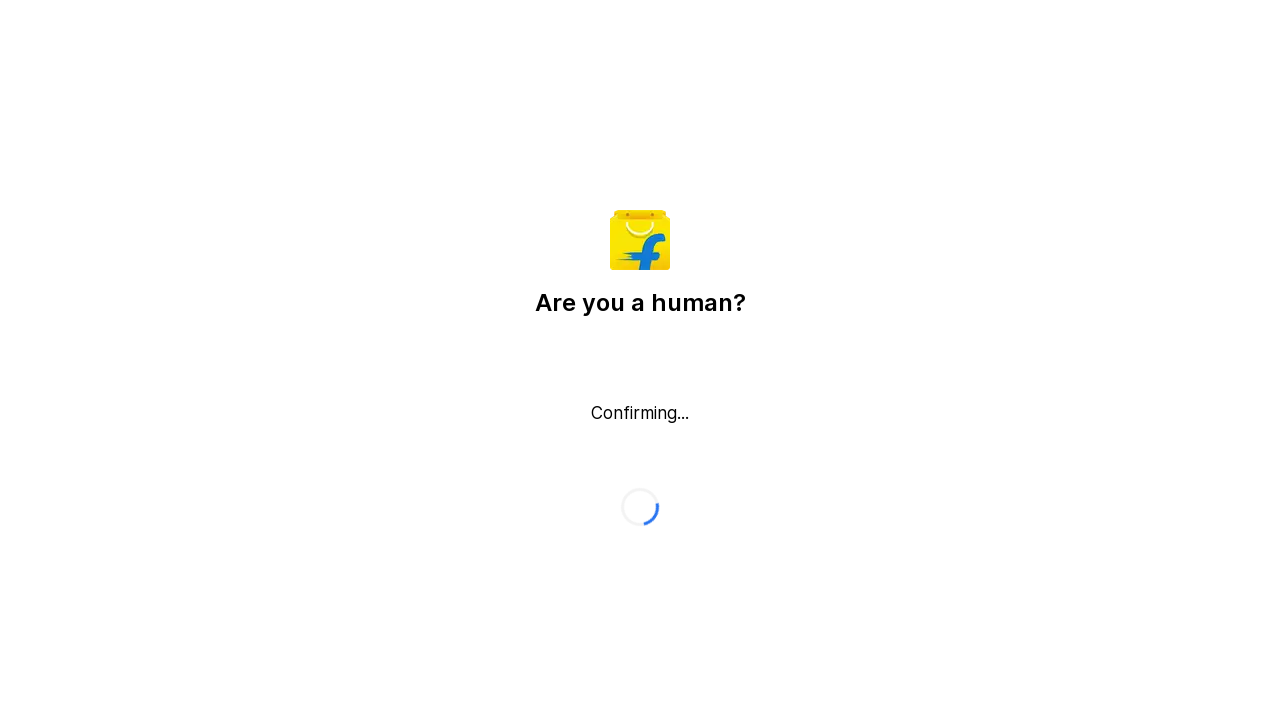